Tests the Katalon demo healthcare site by verifying the homepage loads correctly and clicking the "Make Appointment" button to navigate to the login/profile page.

Starting URL: https://katalon-demo-cura.herokuapp.com/

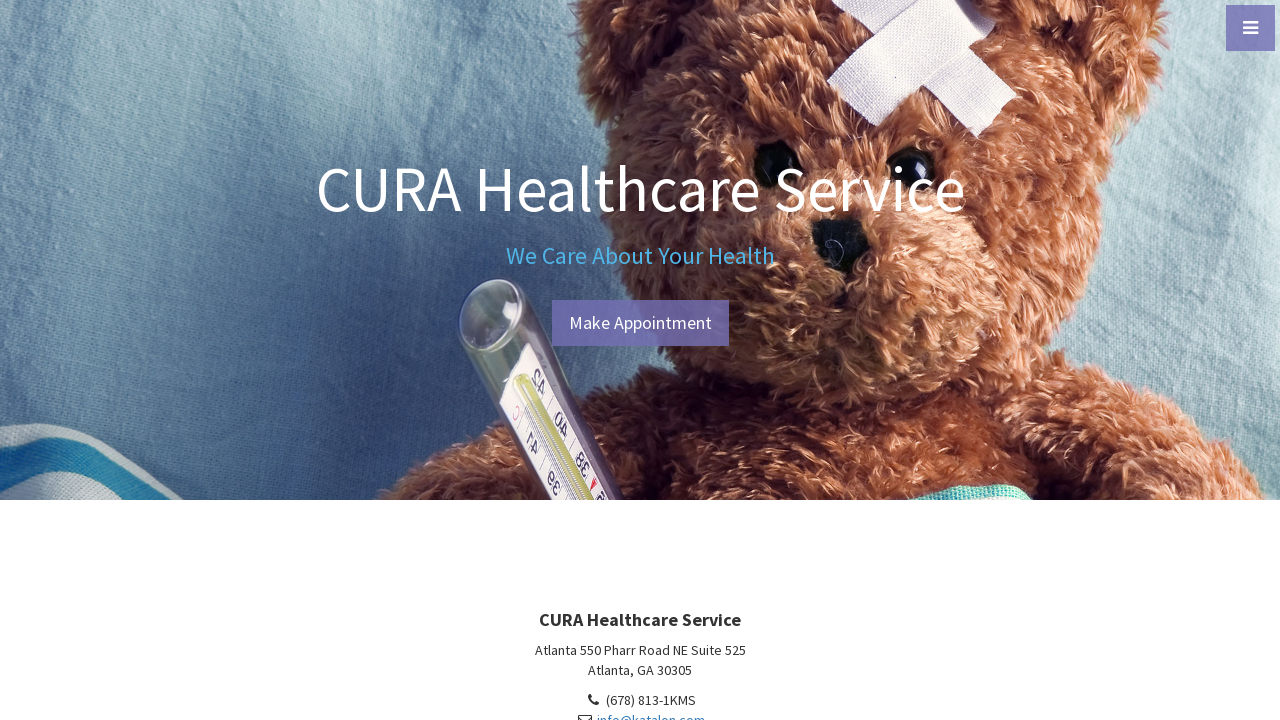

Verified homepage loaded at https://katalon-demo-cura.herokuapp.com/
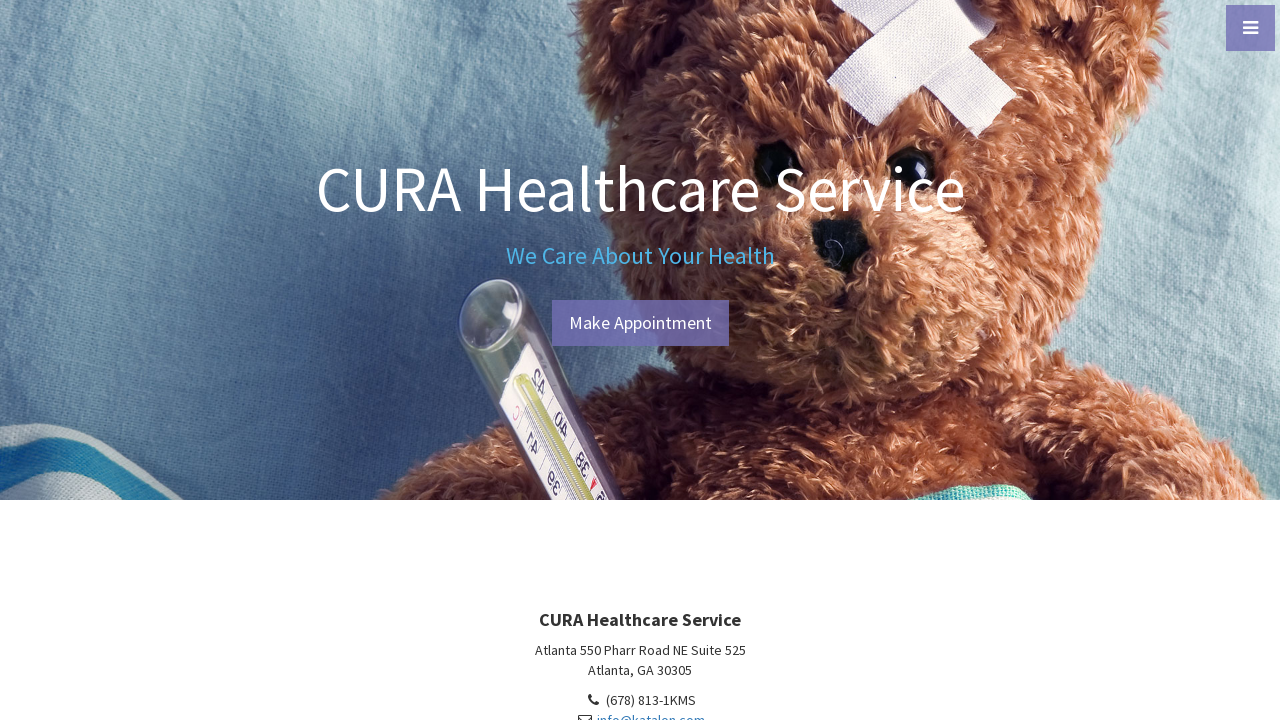

Clicked 'Make Appointment' button at (640, 323) on #btn-make-appointment
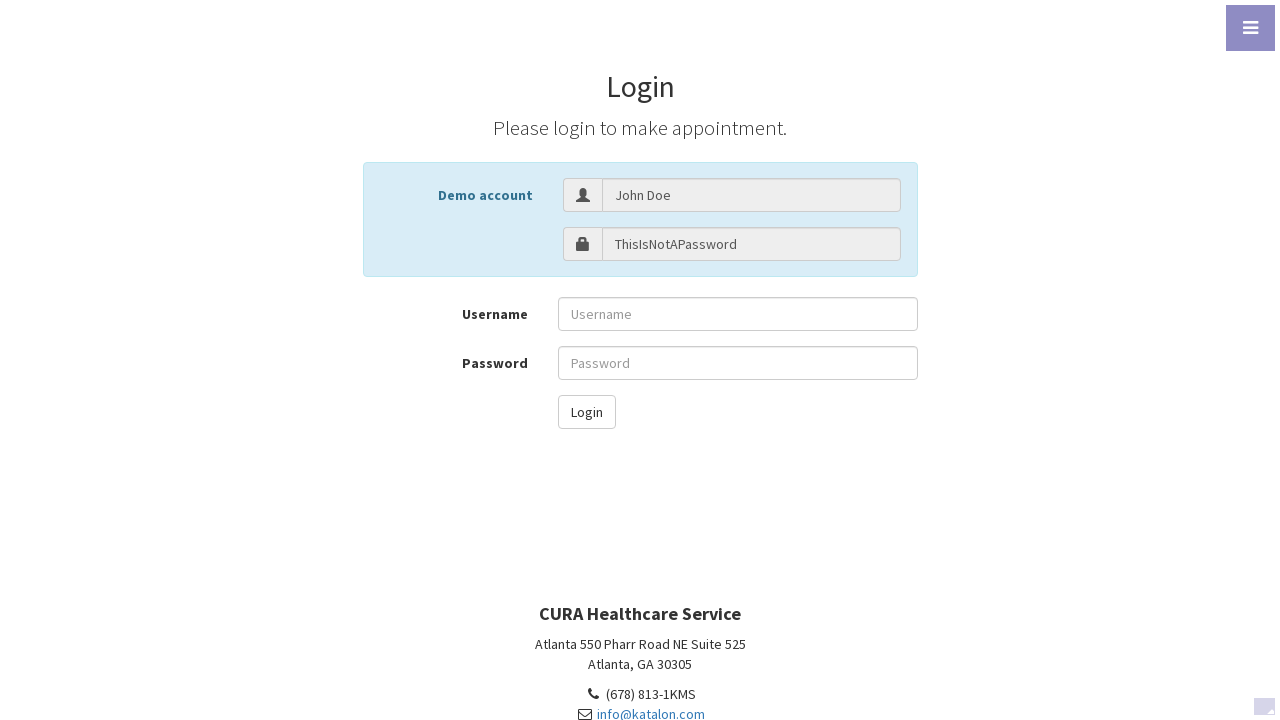

Navigated to login/profile page
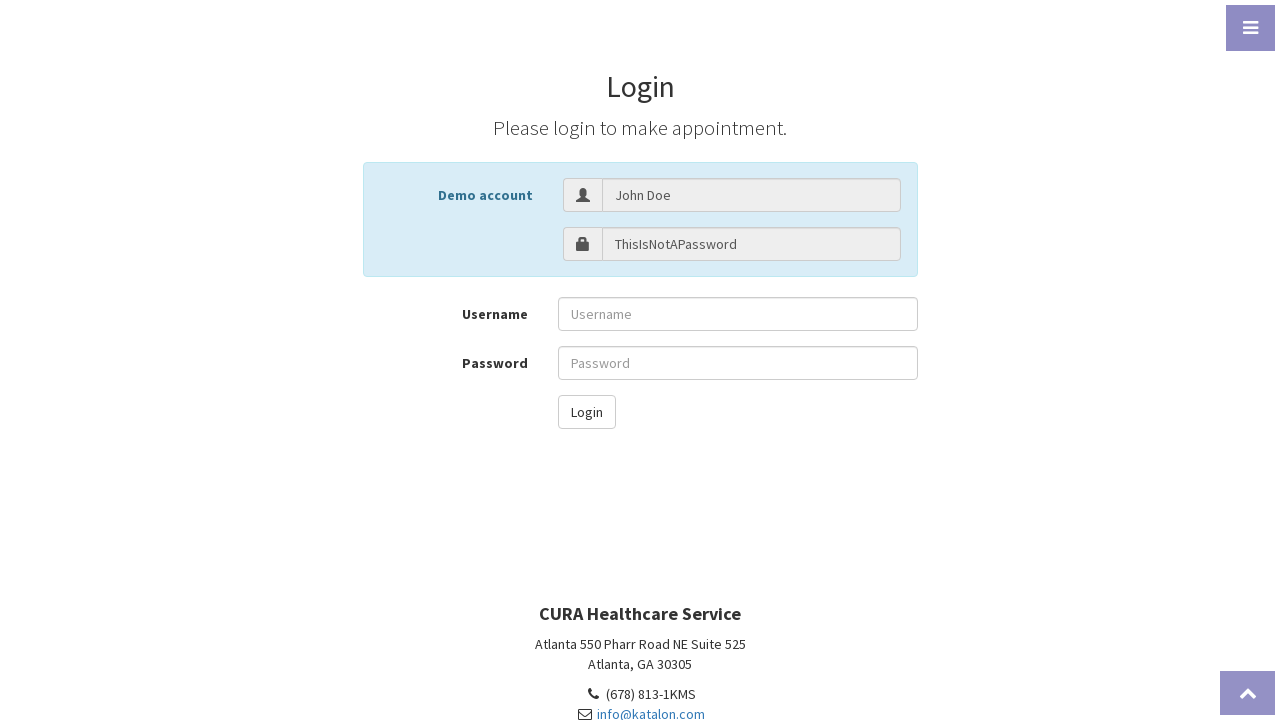

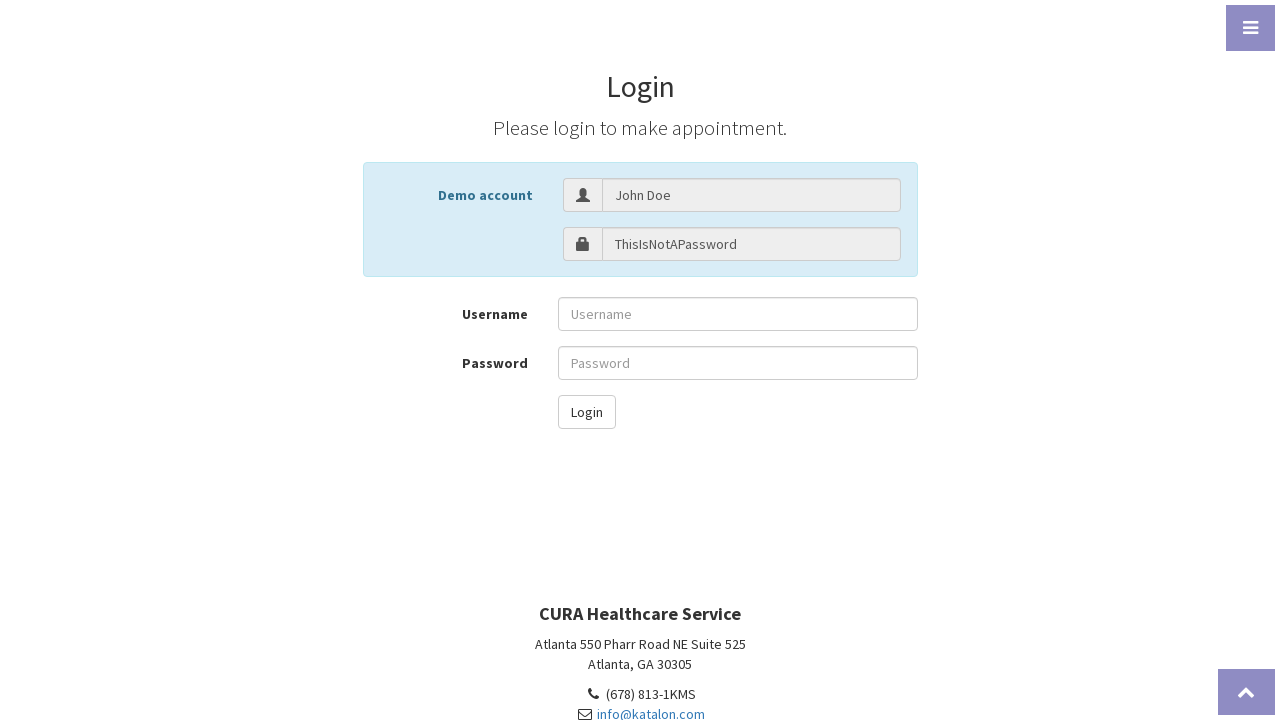